Tests various API call links that return different HTTP status codes (201 Created, 301 Moved, 401 Unauthorized, 400 Bad Request, 403 Forbidden, 404 Not Found) and verifies the response messages

Starting URL: https://demoqa.com/links

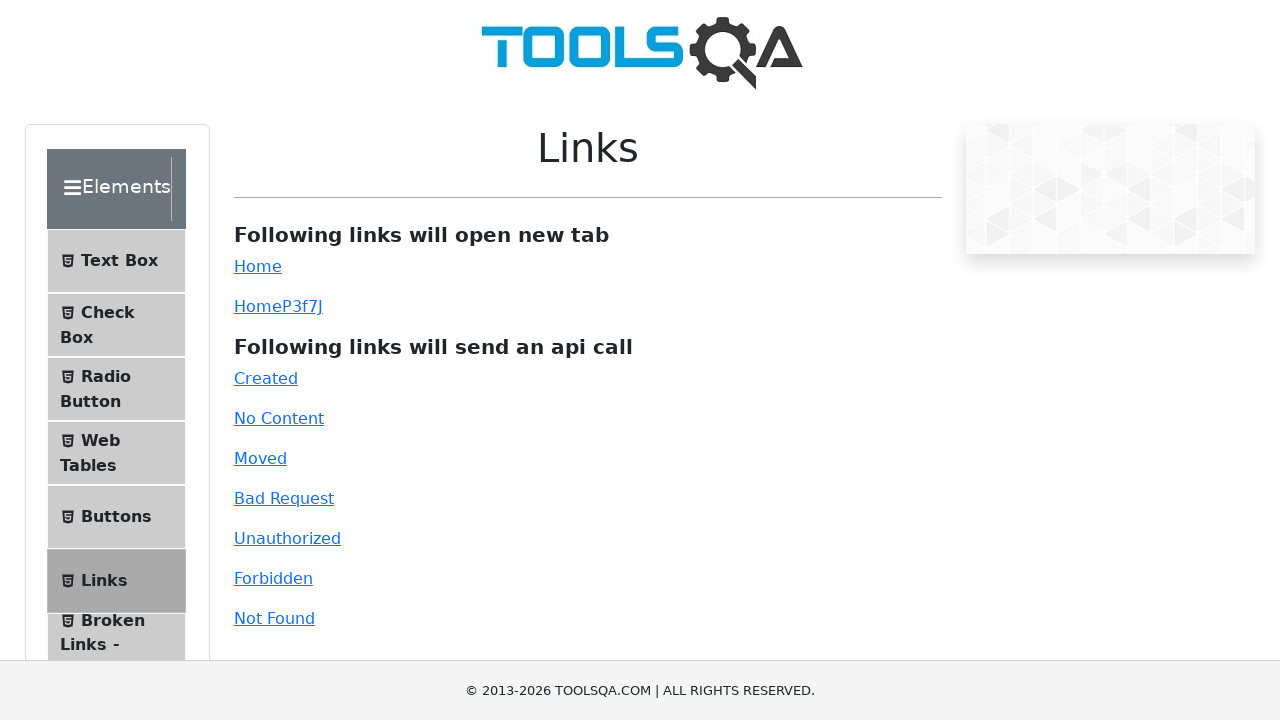

Clicked 'Created' link to test 201 HTTP status code at (266, 378) on #created
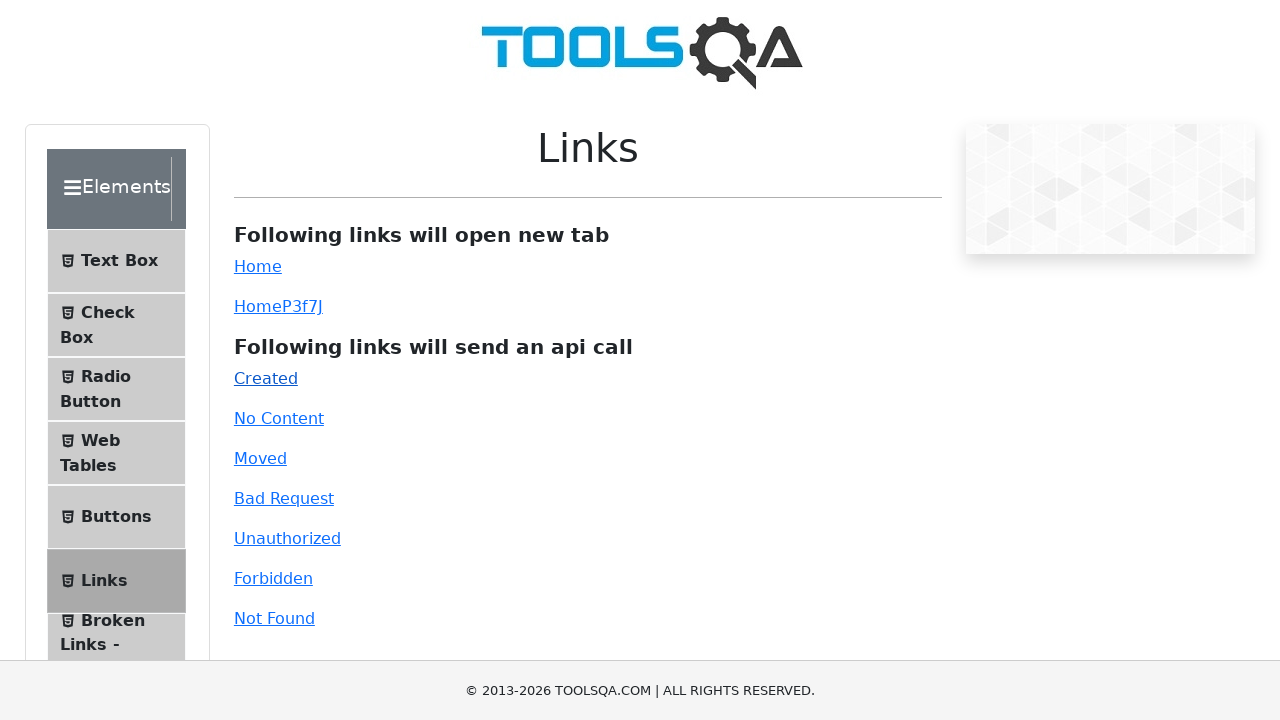

Link response element loaded on page
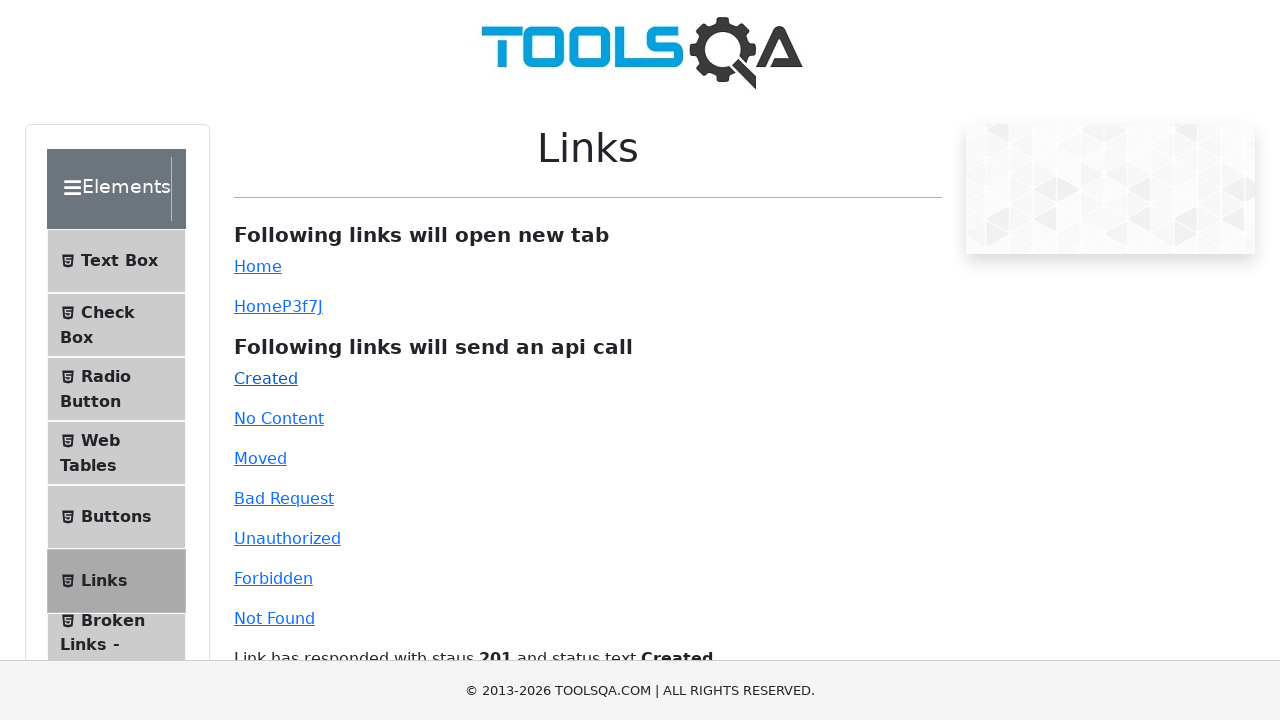

Verified response contains '201 Created' status code
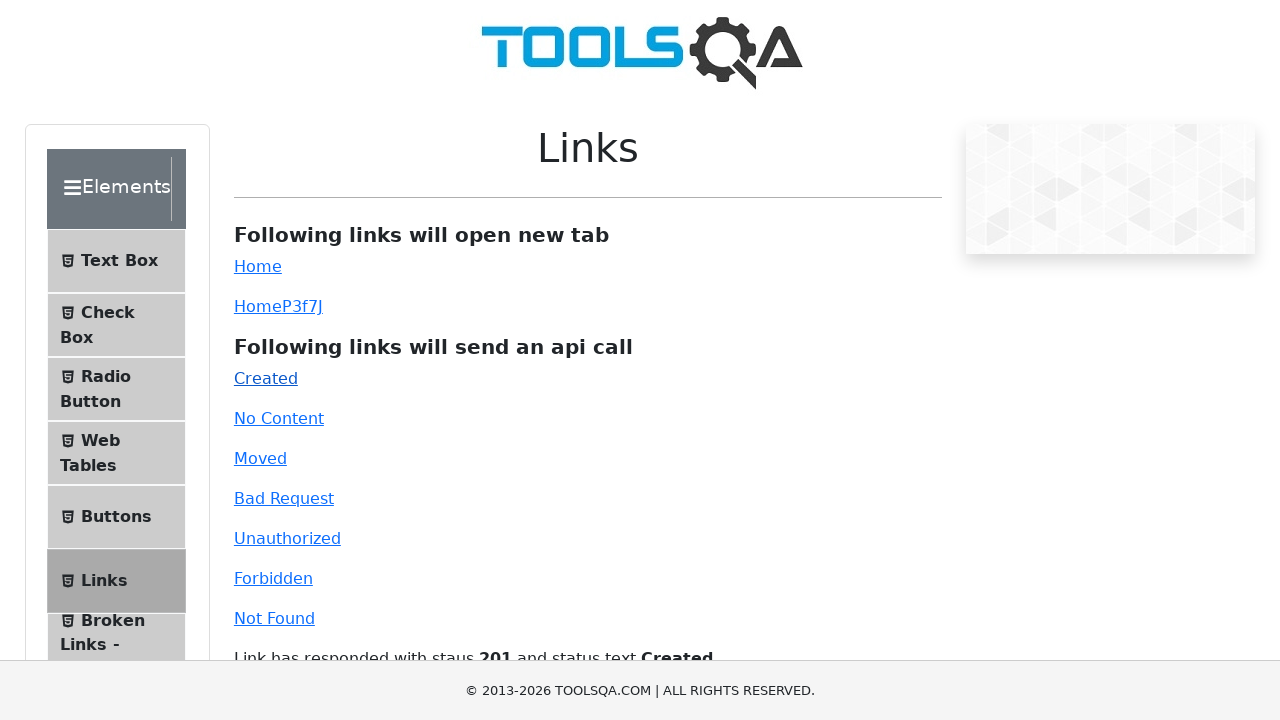

Clicked 'Moved' link to test 301 HTTP status code at (260, 458) on #moved
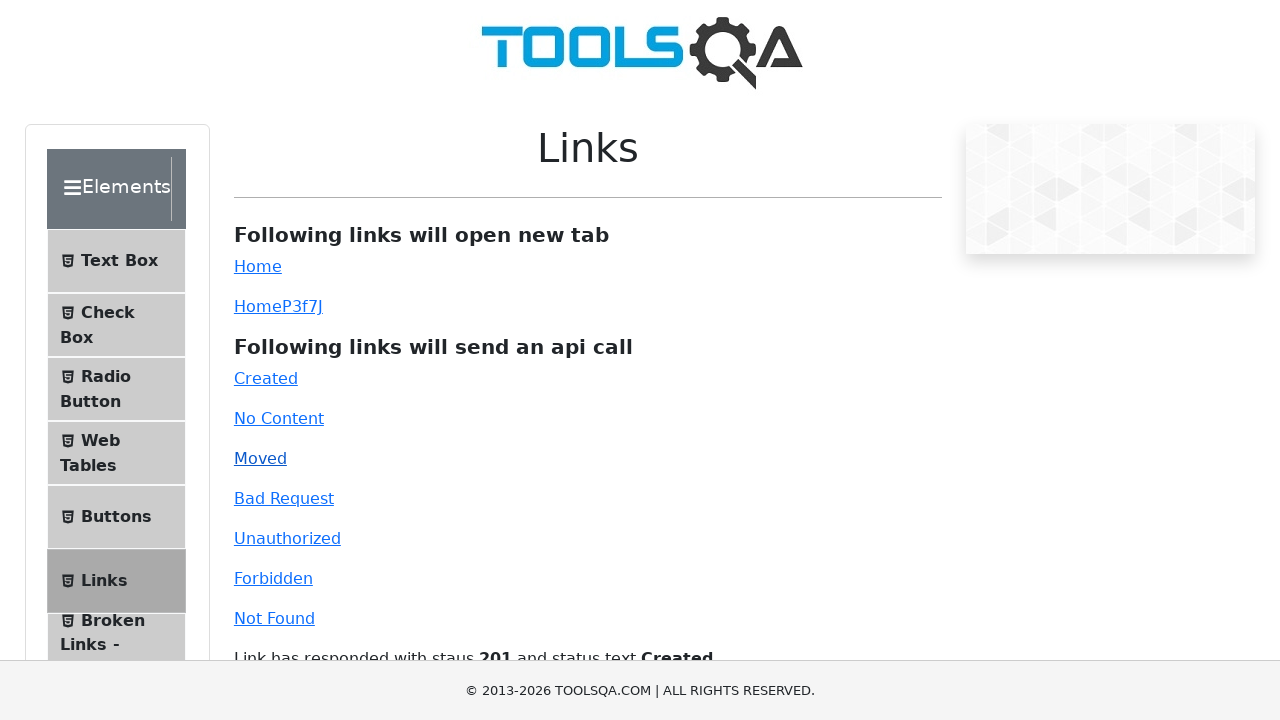

Verified response contains '301 Moved' status code
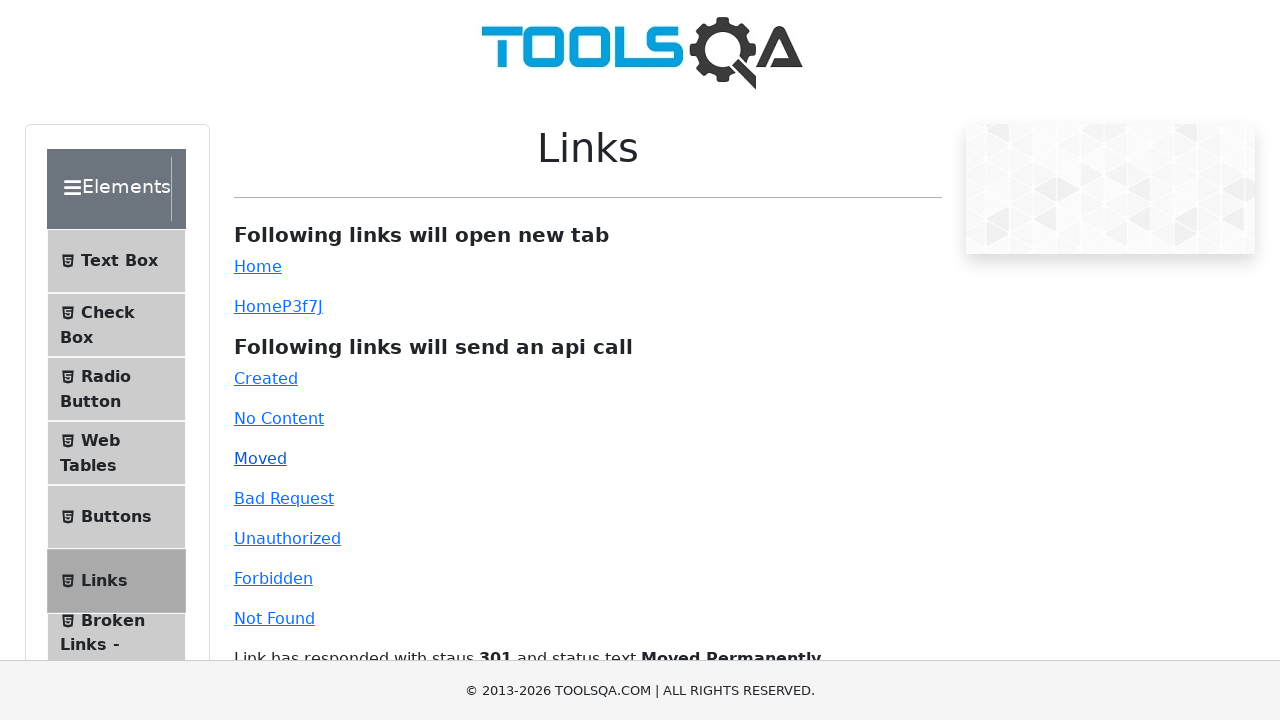

Clicked 'Unauthorized' link to test 401 HTTP status code at (287, 538) on #unauthorized
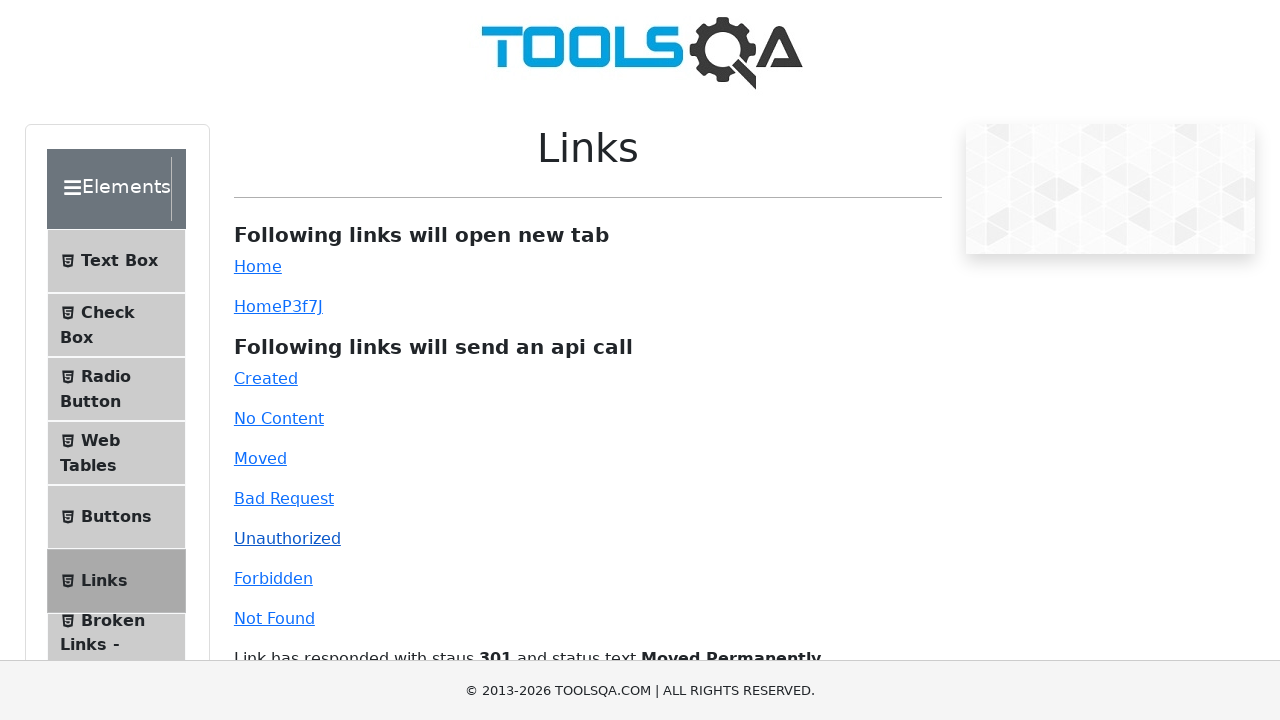

Verified response contains '401 Unauthorized' status code
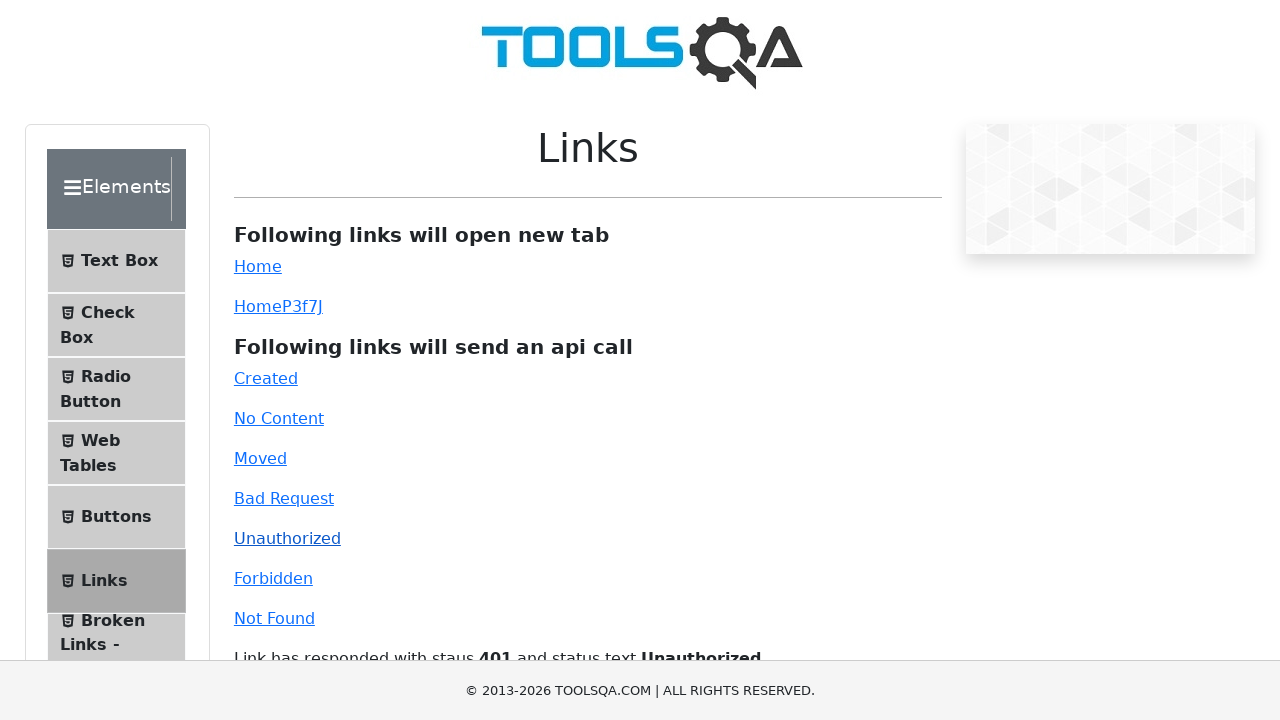

Clicked 'Bad Request' link to test 400 HTTP status code at (284, 498) on #bad-request
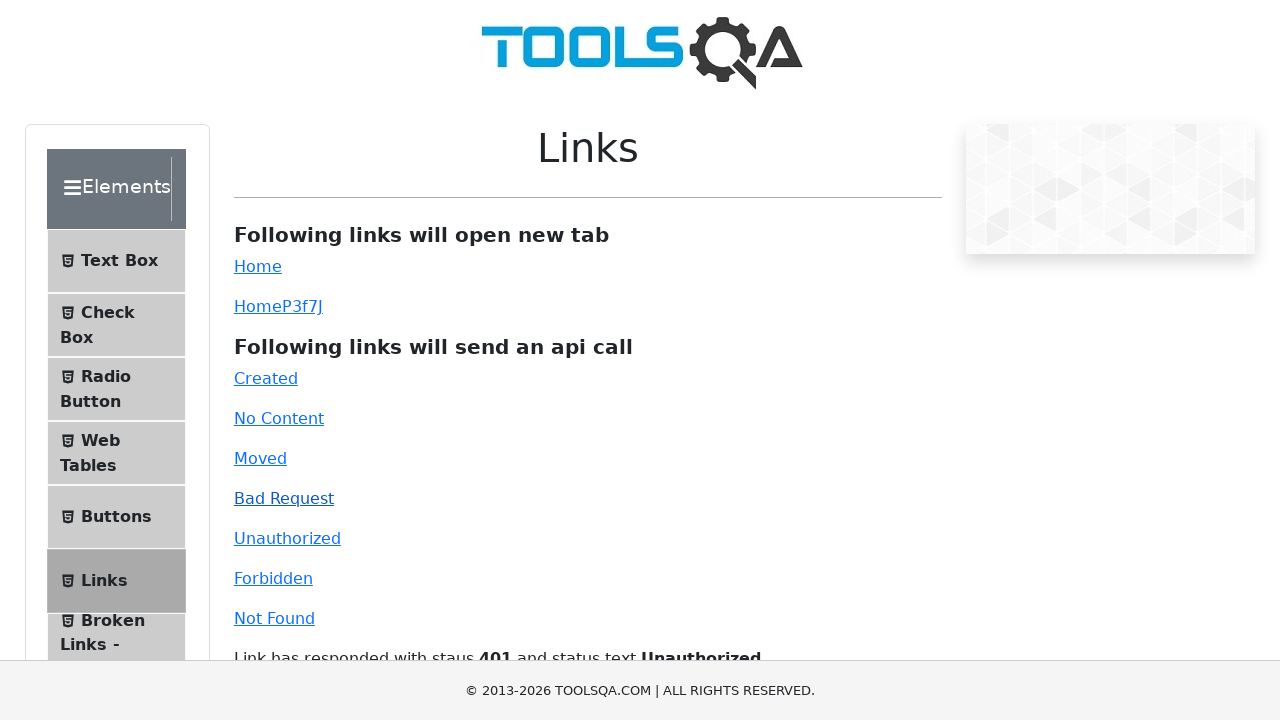

Verified response contains '400 Bad Request' status code
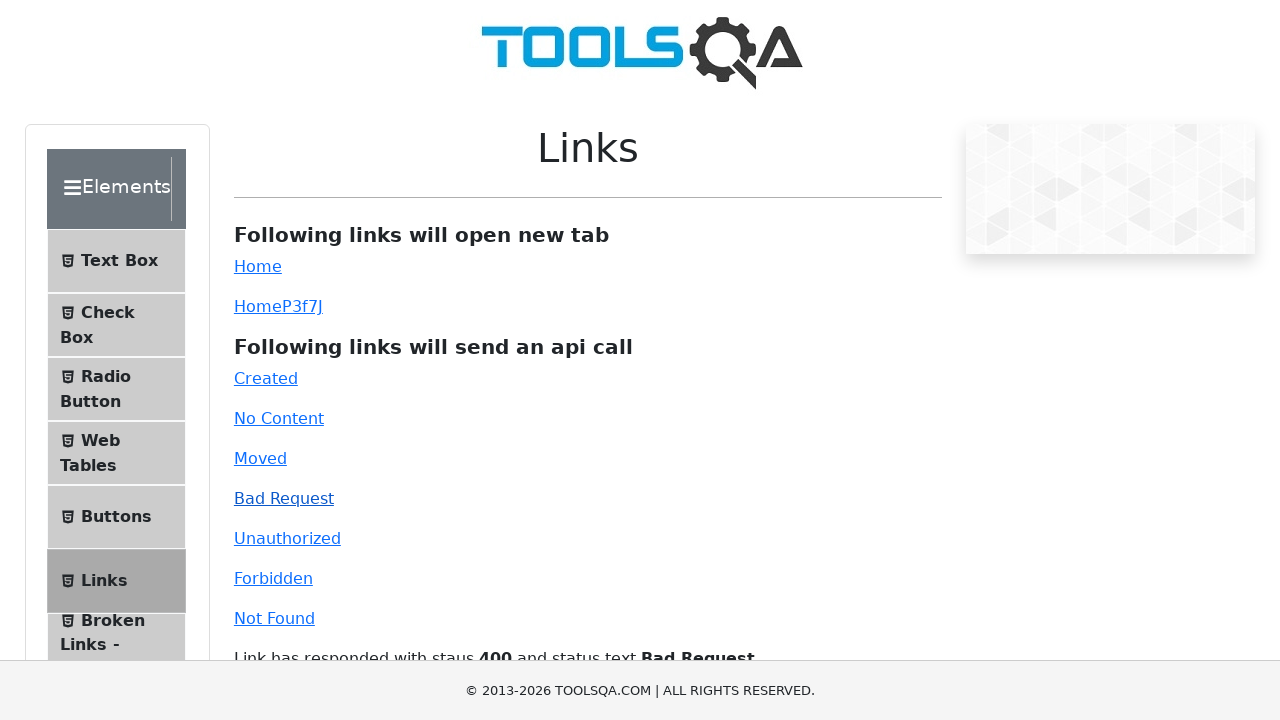

Clicked 'Forbidden' link to test 403 HTTP status code at (273, 578) on #forbidden
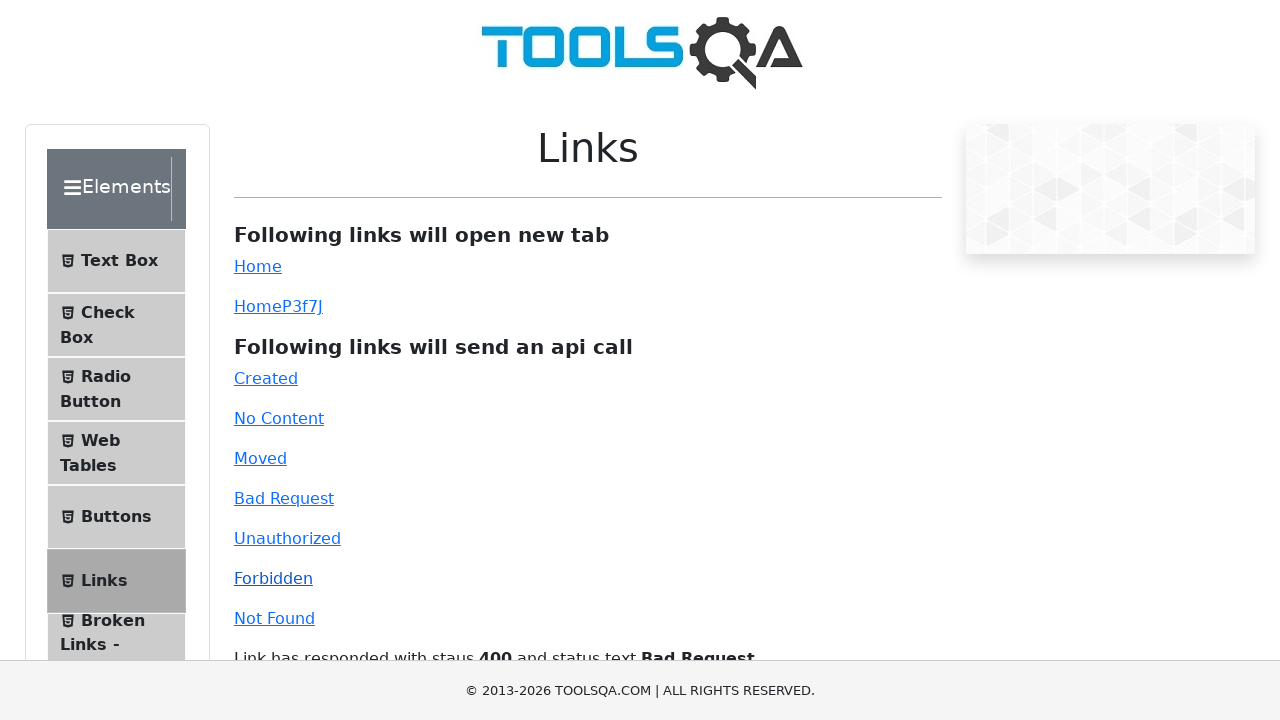

Verified response contains '403 Forbidden' status code
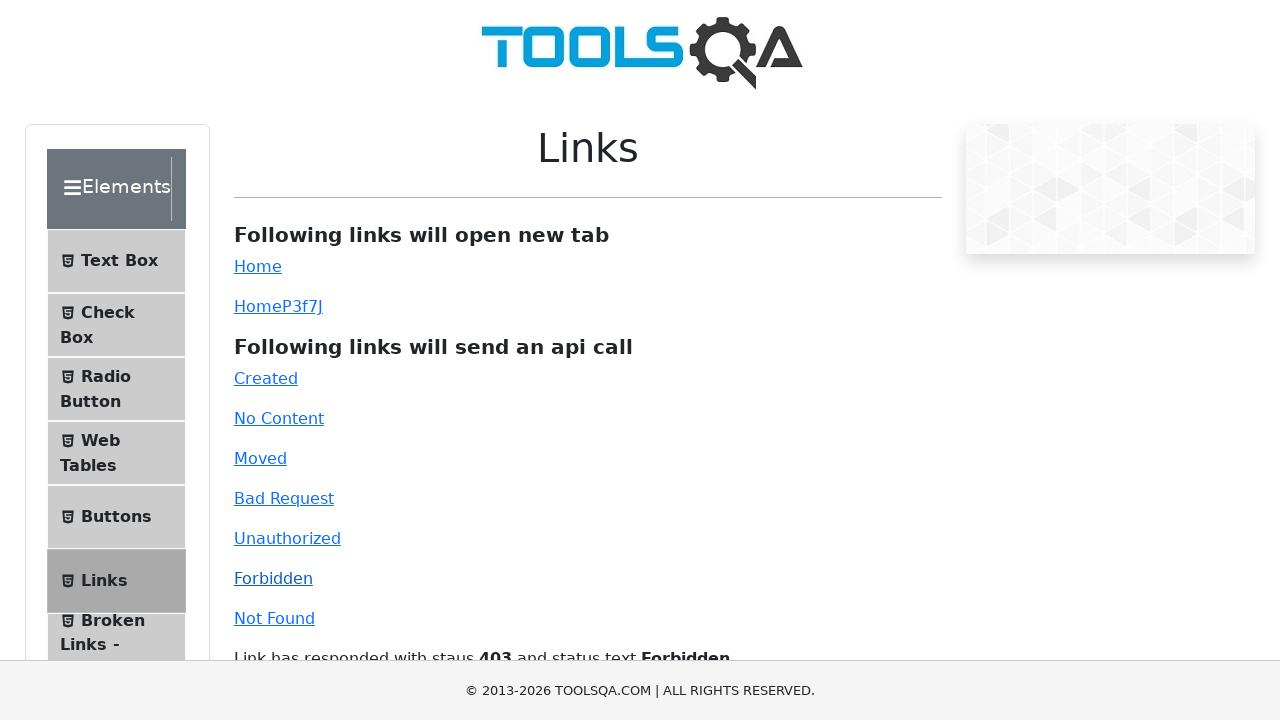

Clicked 'Not Found' link to test 404 HTTP status code at (274, 618) on #invalid-url
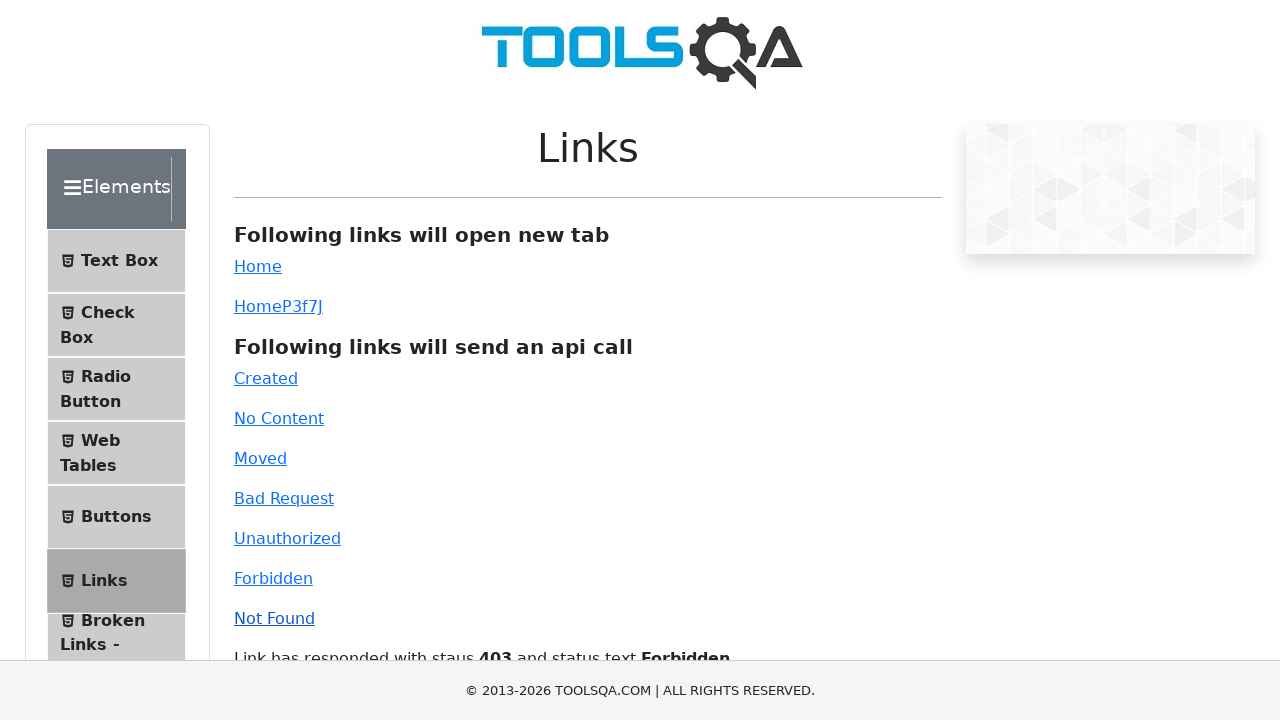

Verified response contains '404 Not Found' status code
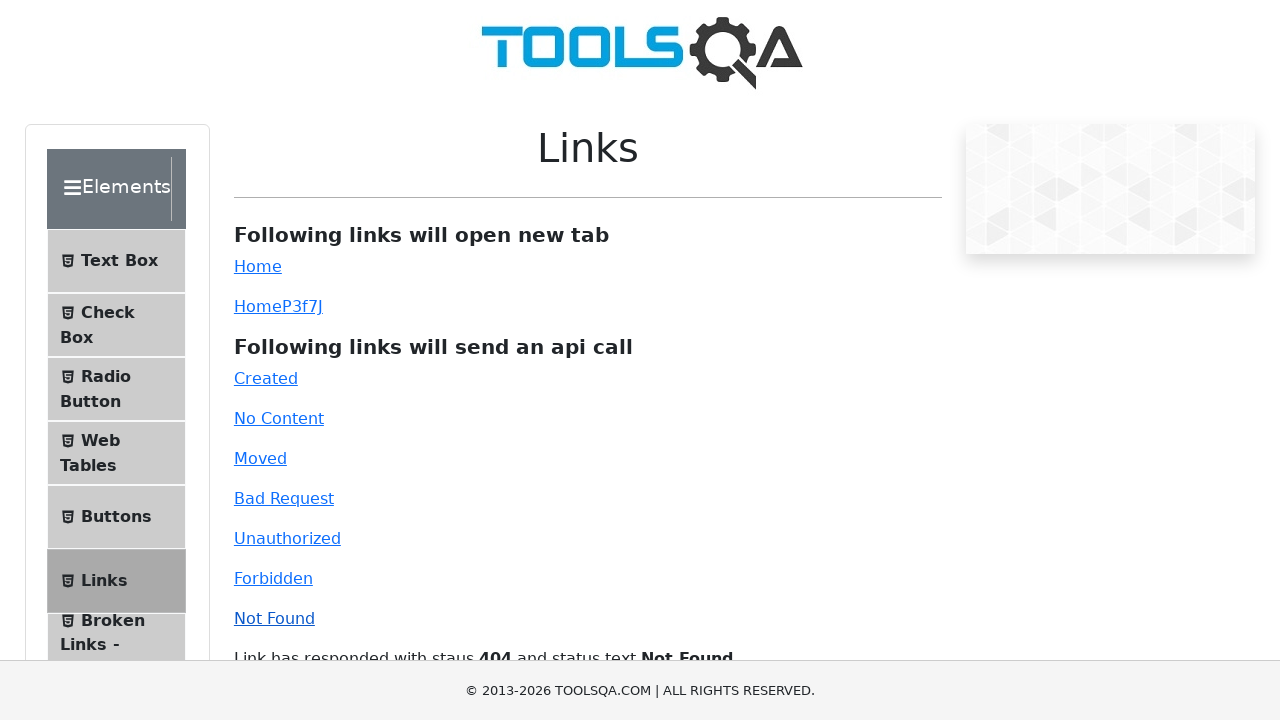

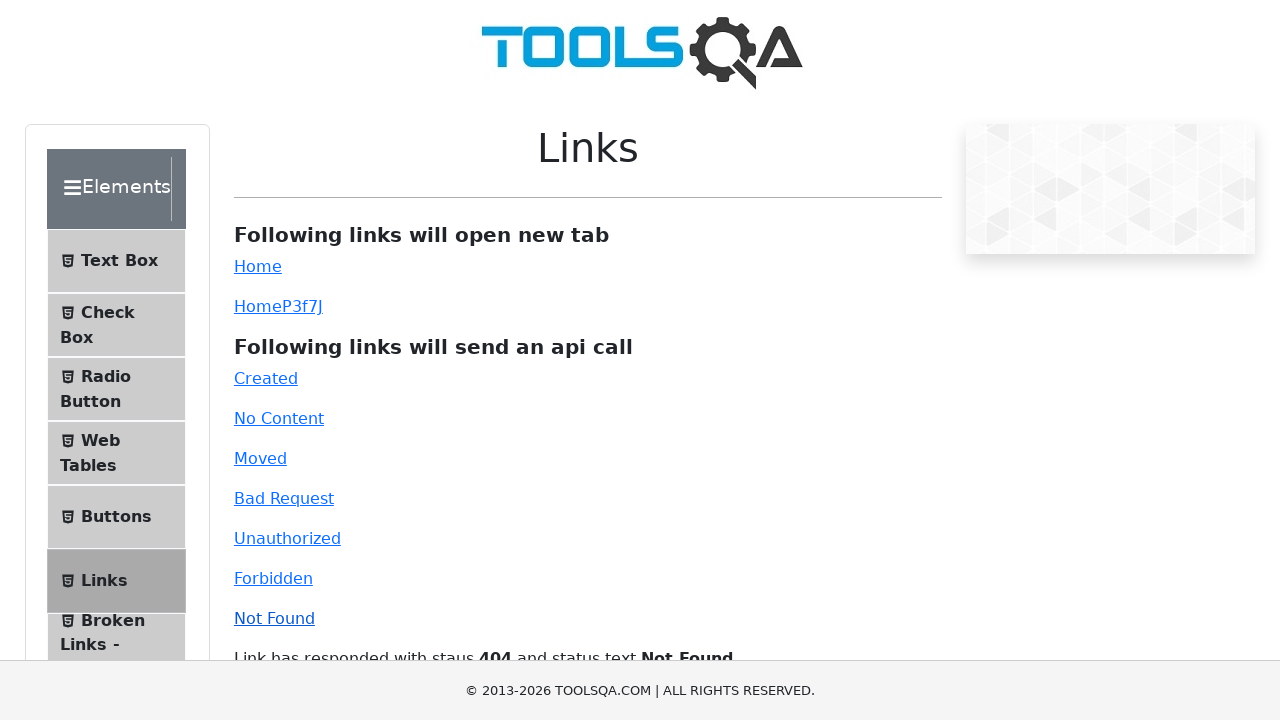